Tests that the registration modal content is visible after opening the modal

Starting URL: http://speak-ukrainian.eastus2.cloudapp.azure.com/dev/

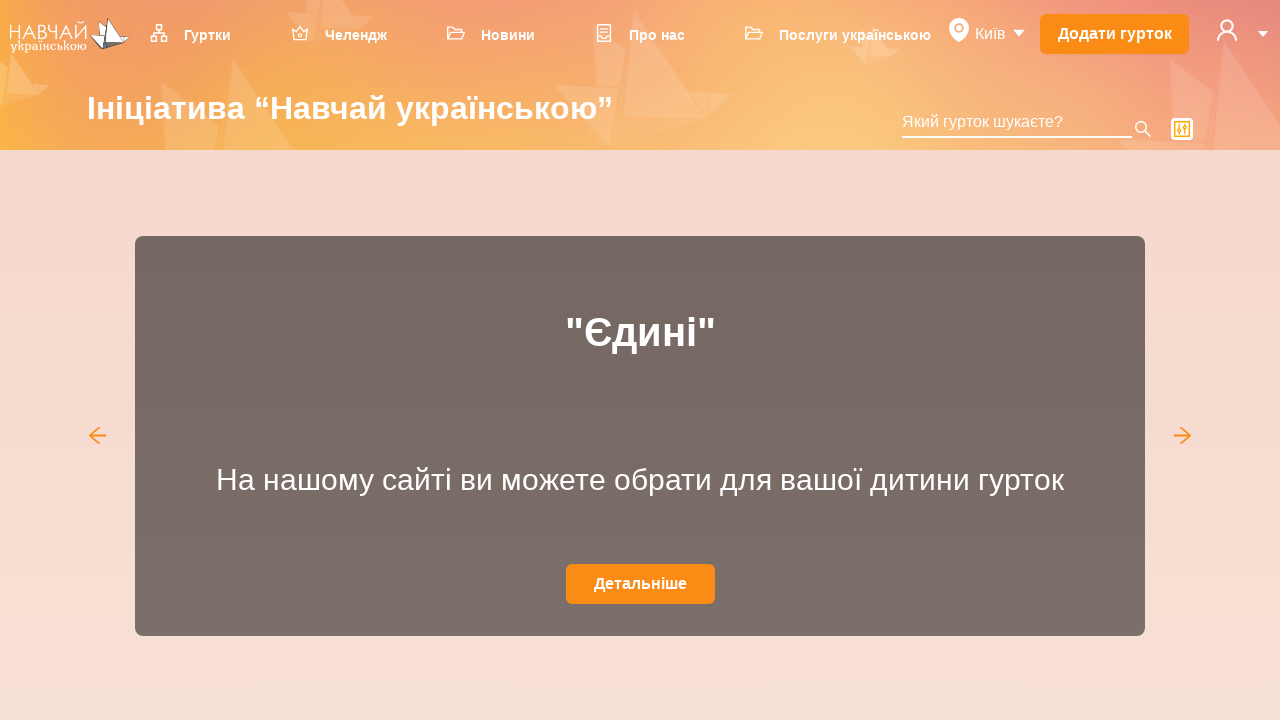

Navigated to application home page
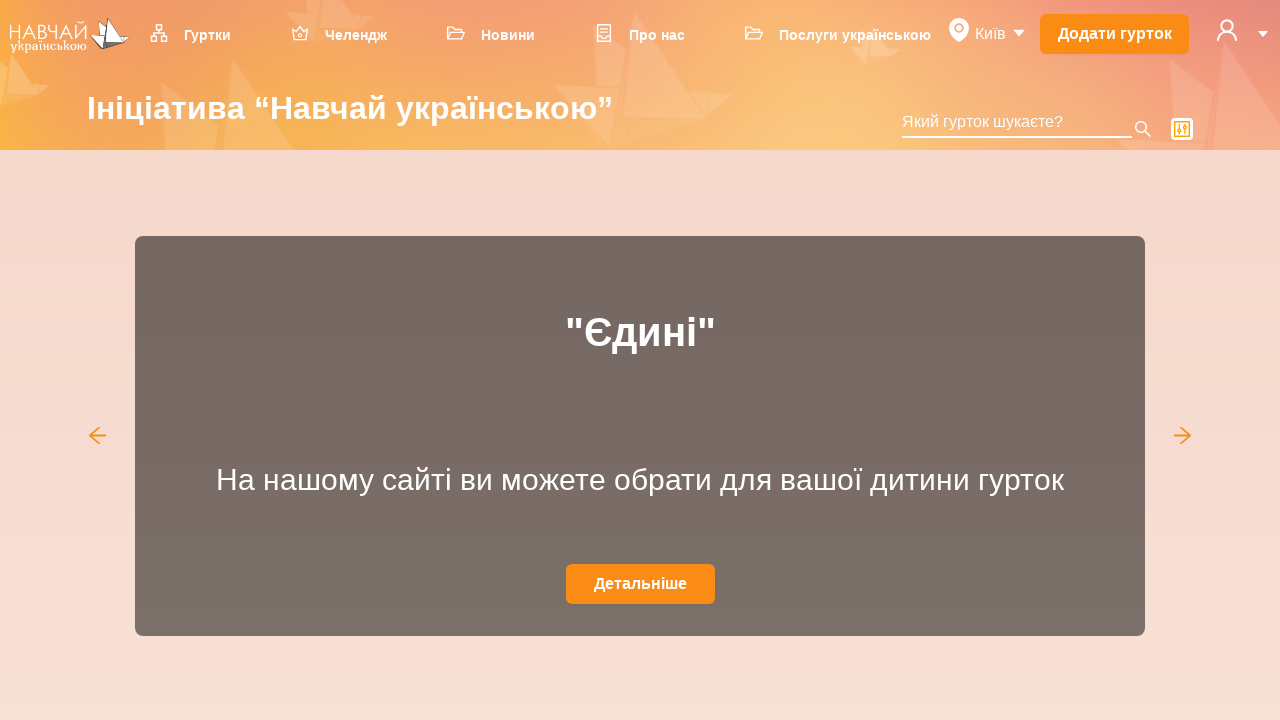

Clicked on user icon to open dropdown menu at (1227, 30) on svg[data-icon='user']
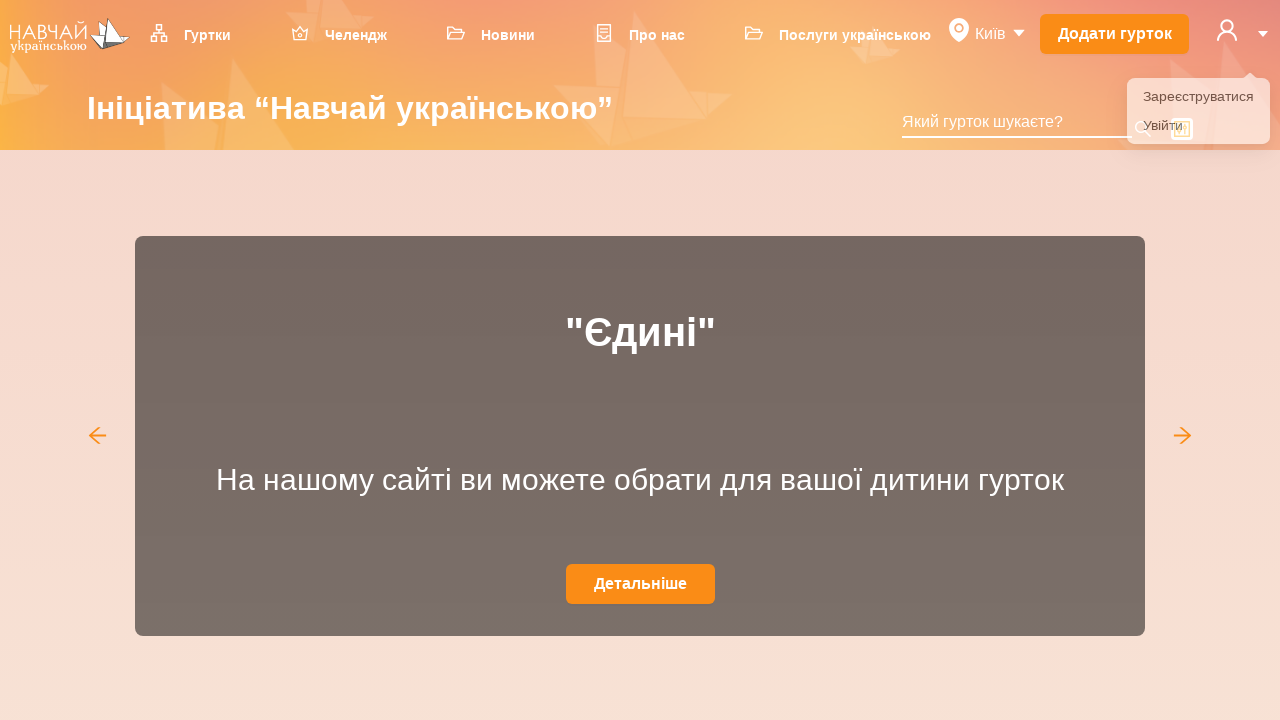

Dropdown menu appeared
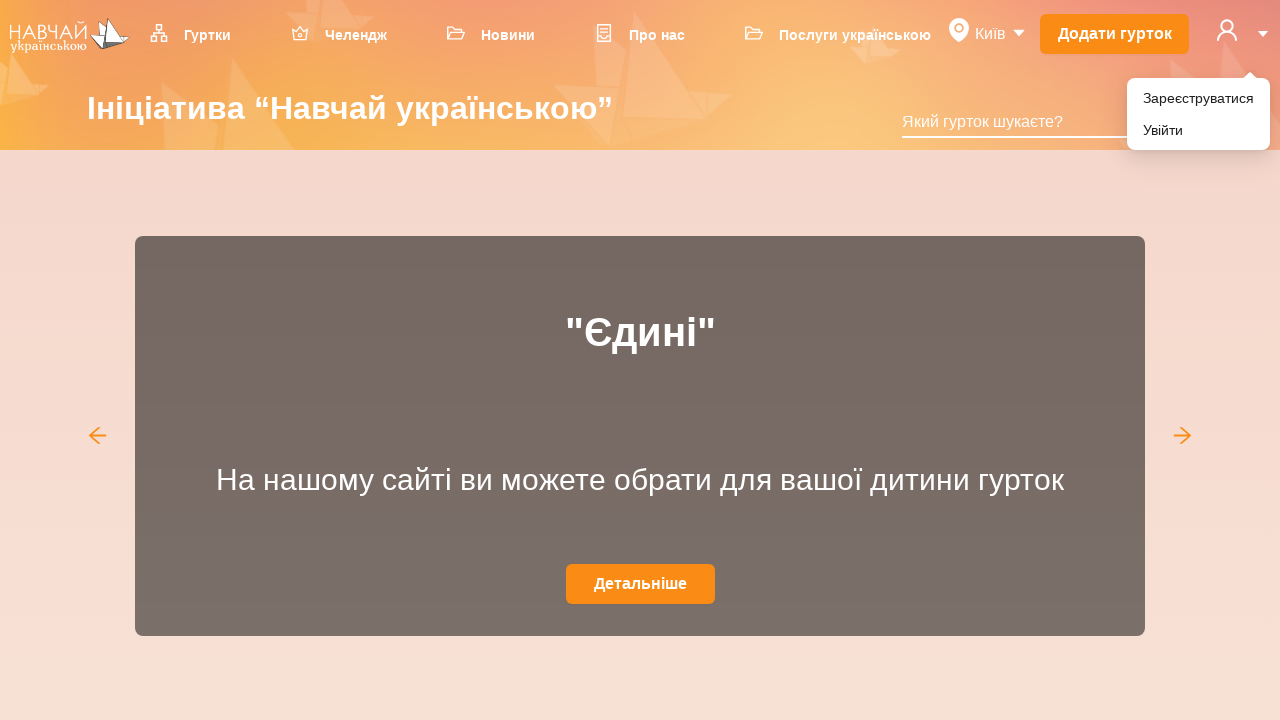

Clicked on 'Зареєструватися' (Register) menu item at (1198, 98) on xpath=//li[@role='menuitem']//div[text()='Зареєструватися']
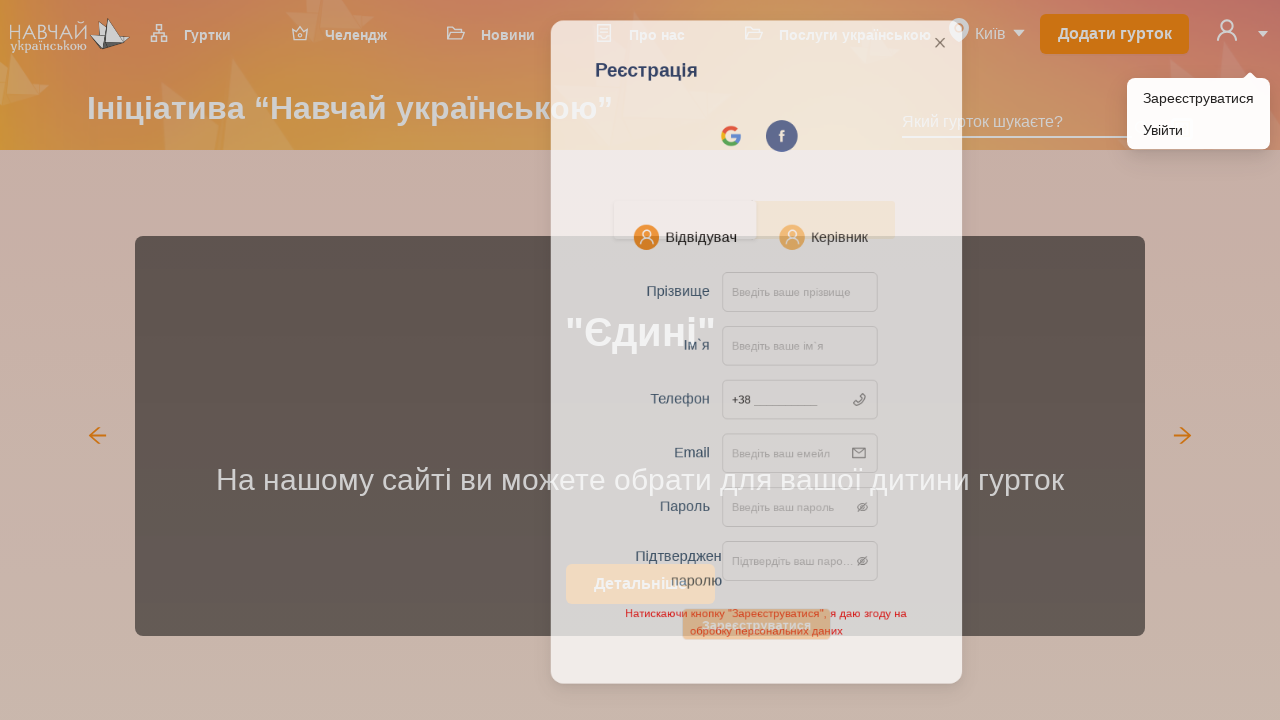

Registration modal content became visible
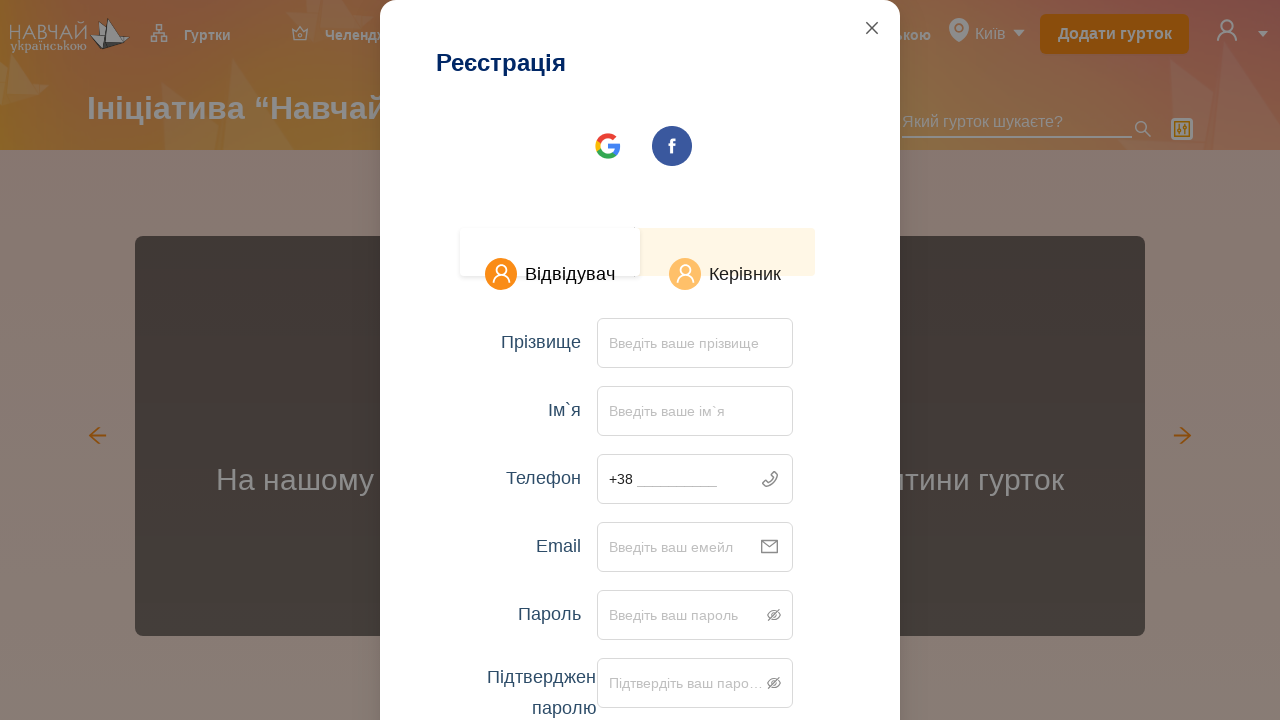

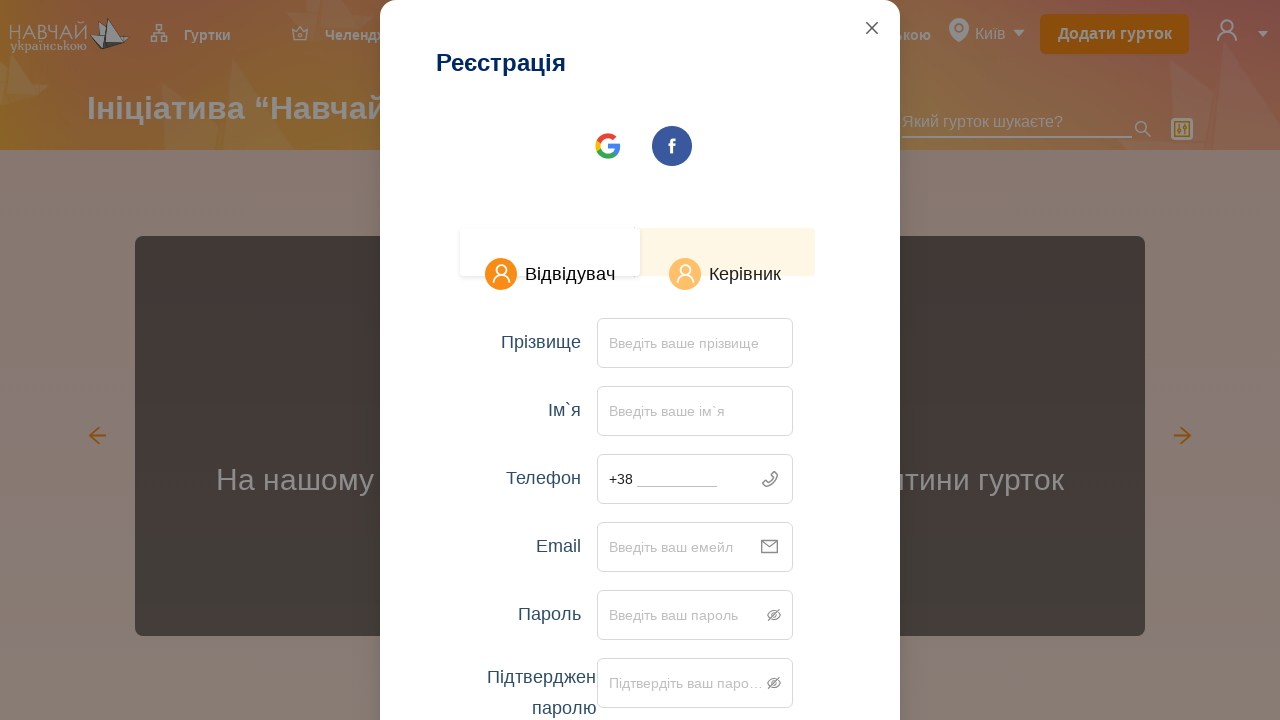